Tests editing a todo item by double-clicking, filling new text, and pressing Enter

Starting URL: https://demo.playwright.dev/todomvc

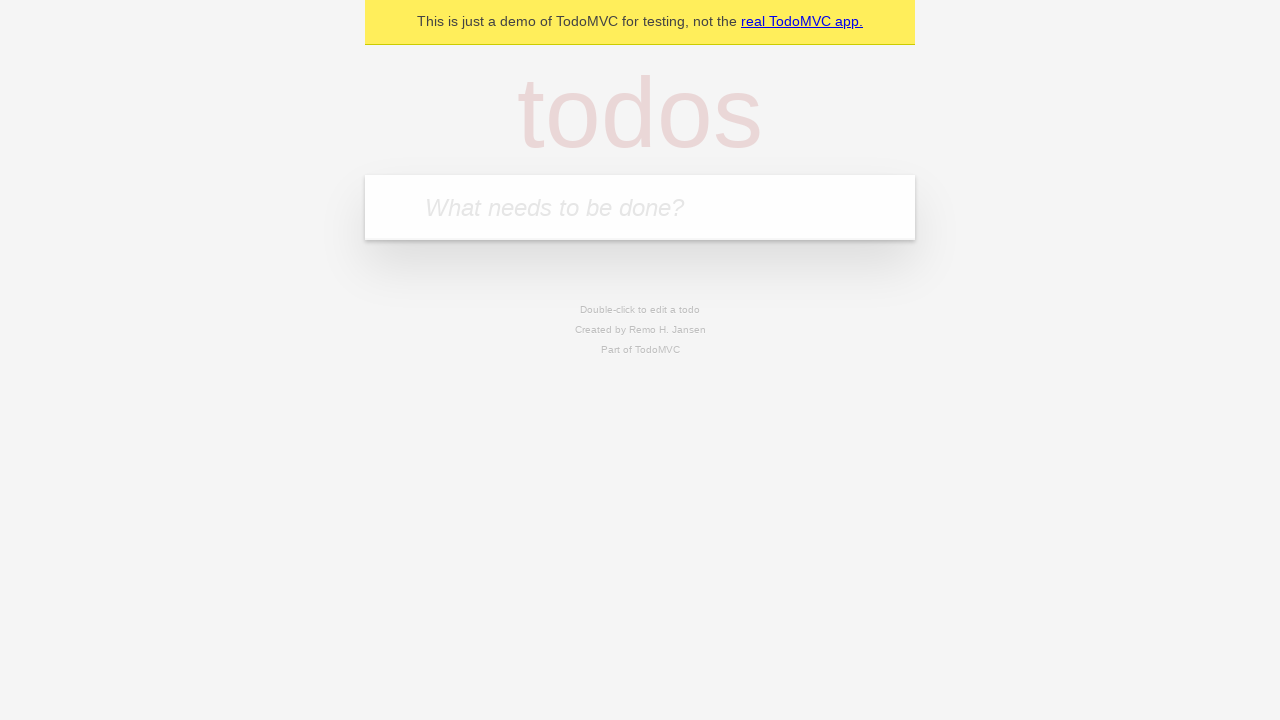

Filled first todo input with 'buy some cheese' on .new-todo
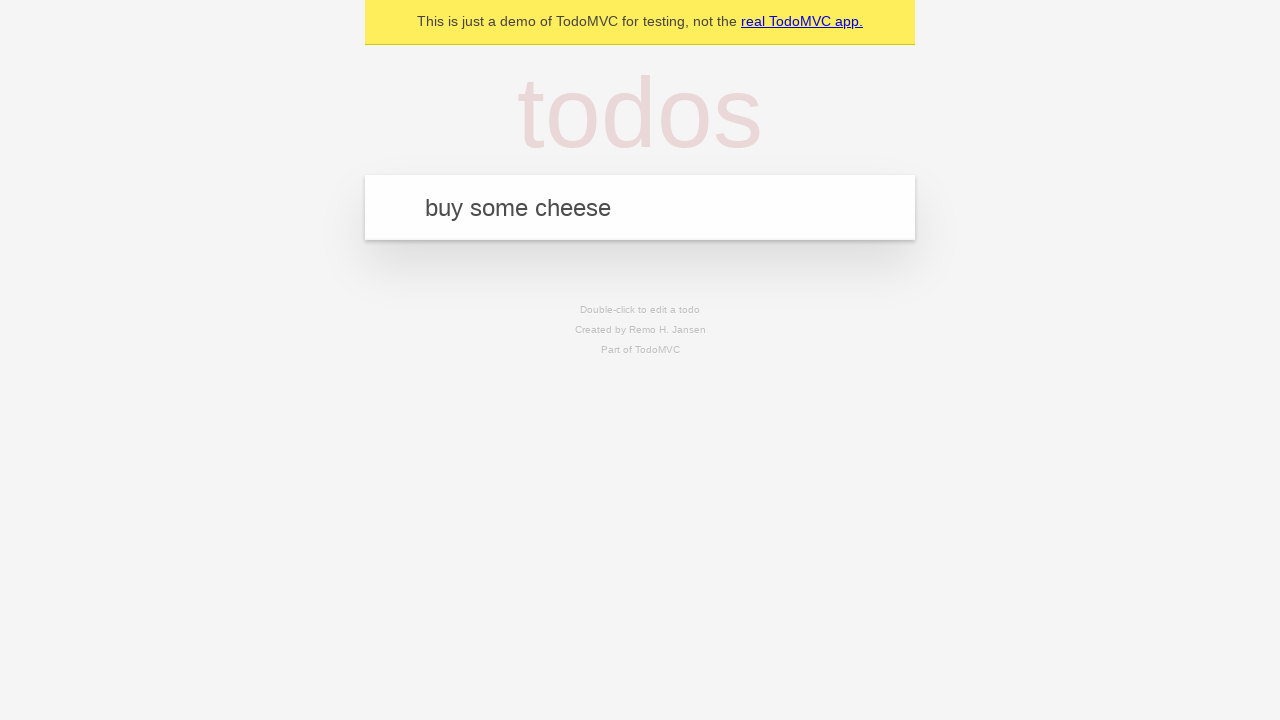

Pressed Enter to create first todo on .new-todo
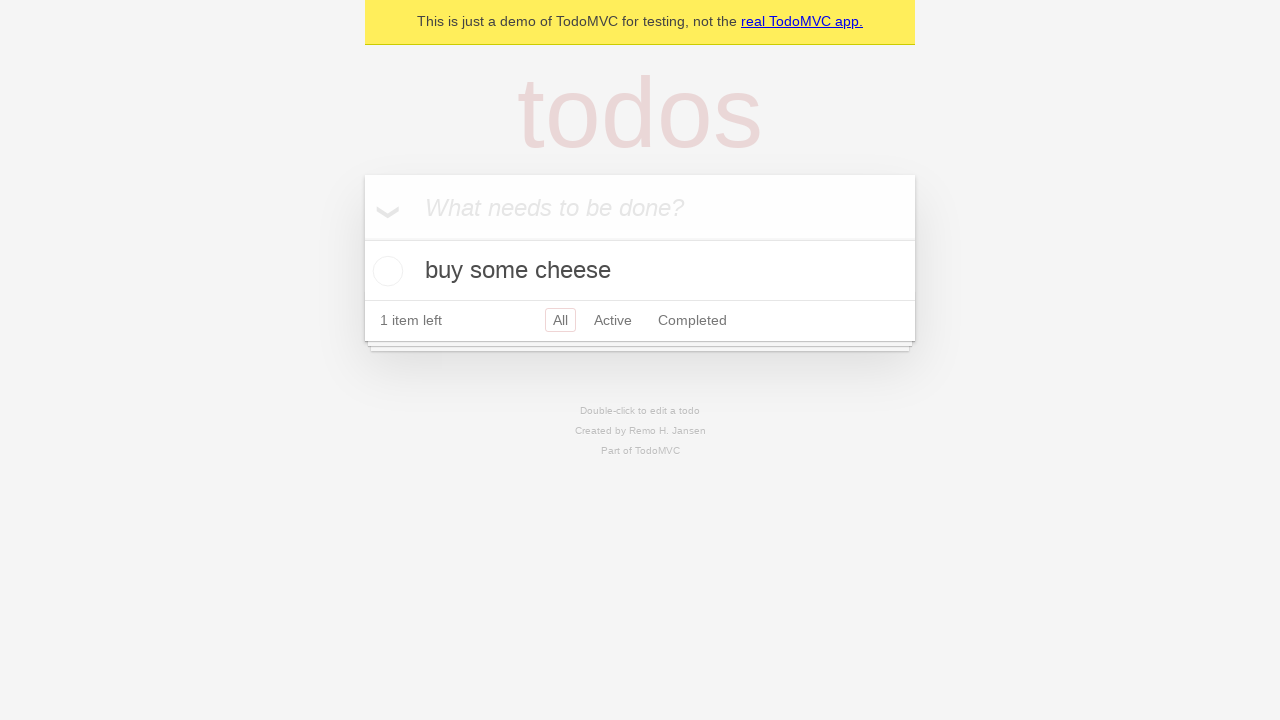

Filled second todo input with 'feed the cat' on .new-todo
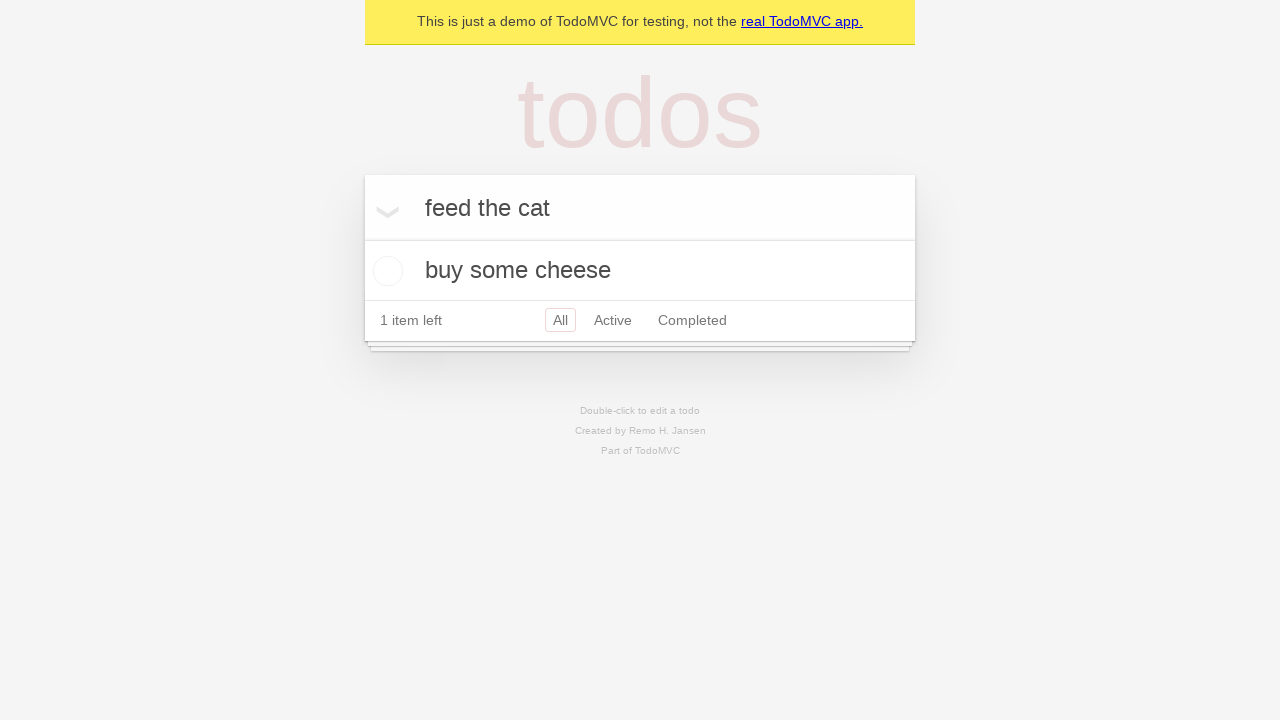

Pressed Enter to create second todo on .new-todo
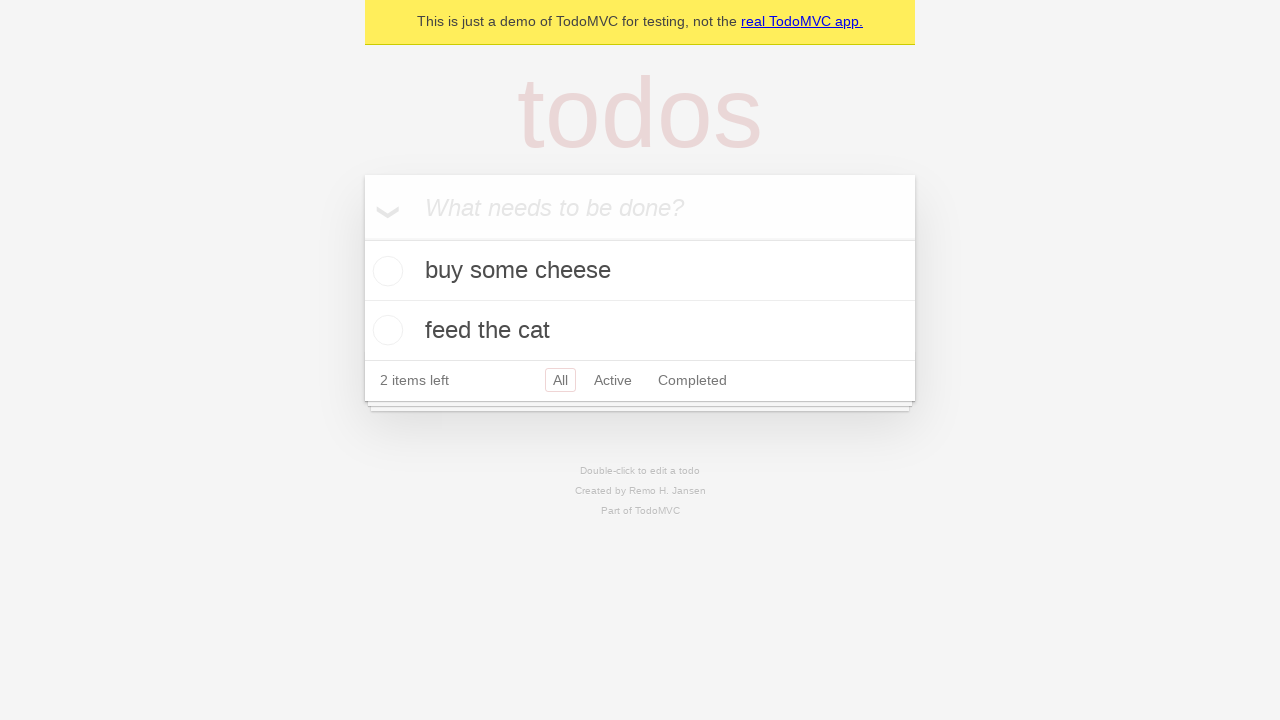

Filled third todo input with 'book a doctors appointment' on .new-todo
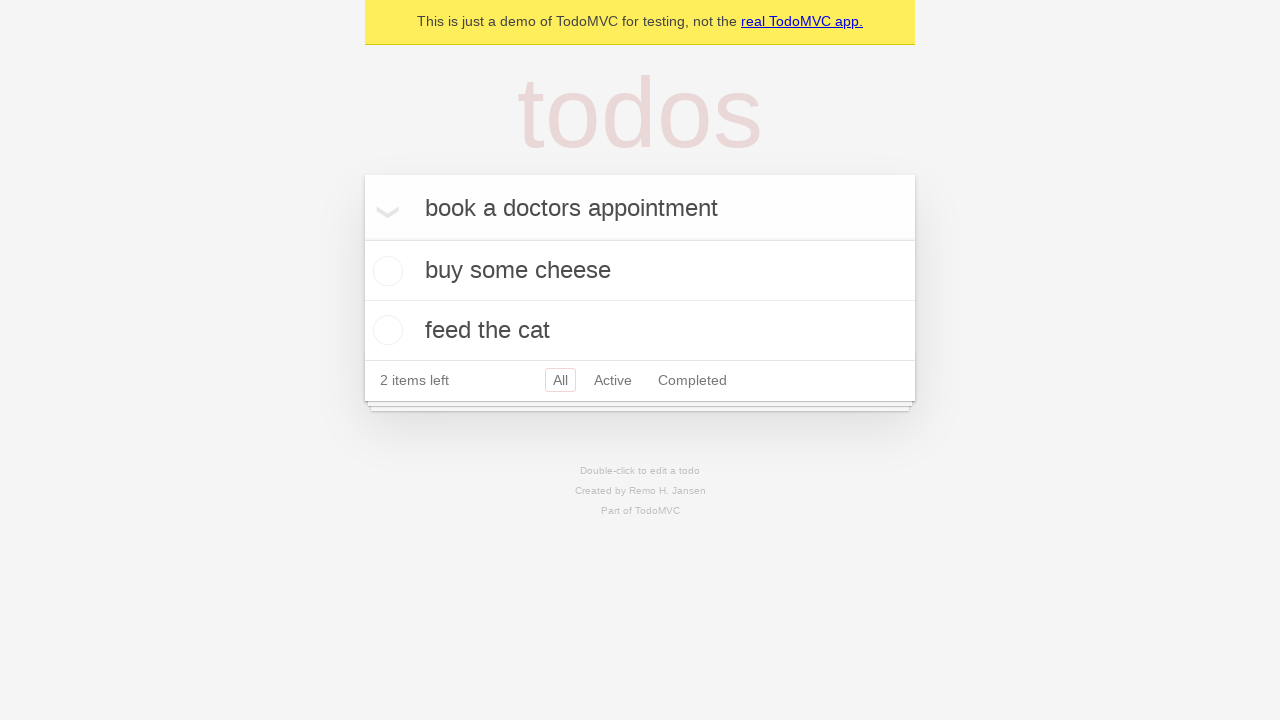

Pressed Enter to create third todo on .new-todo
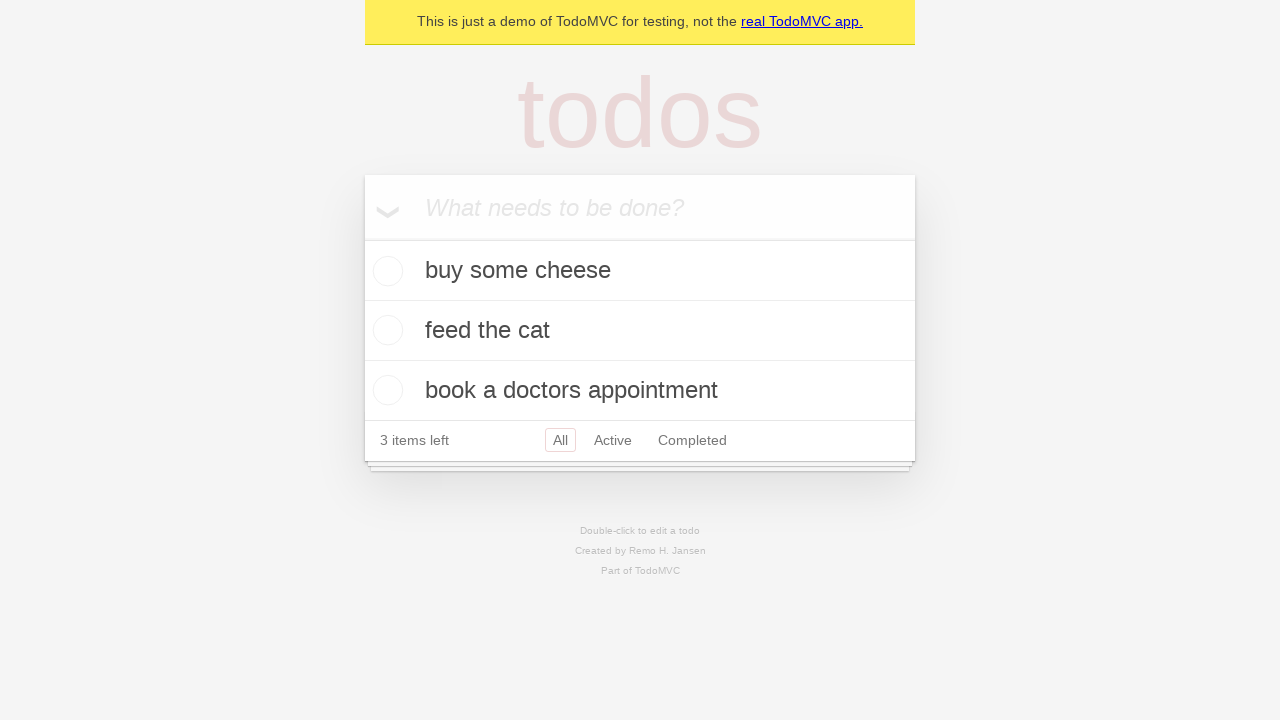

Double-clicked second todo item to enter edit mode at (640, 331) on .todo-list li >> nth=1
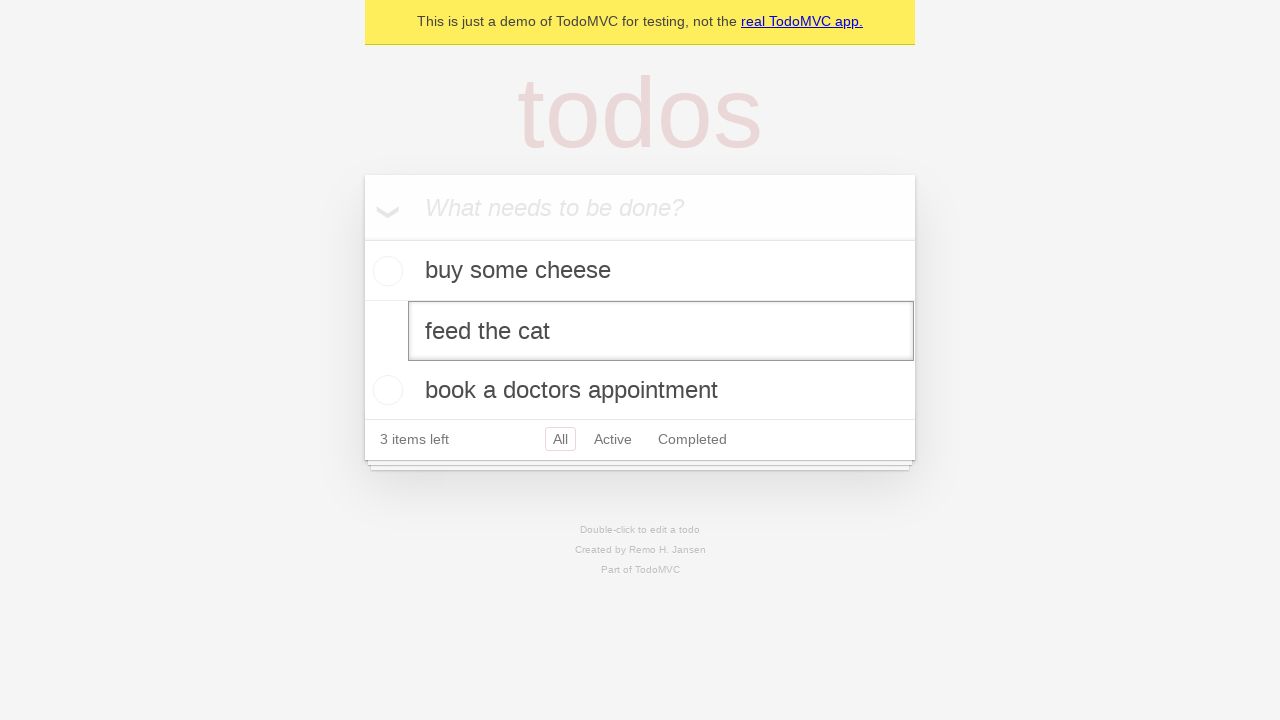

Filled edit field with 'buy some sausages' on .todo-list li >> nth=1 >> .edit
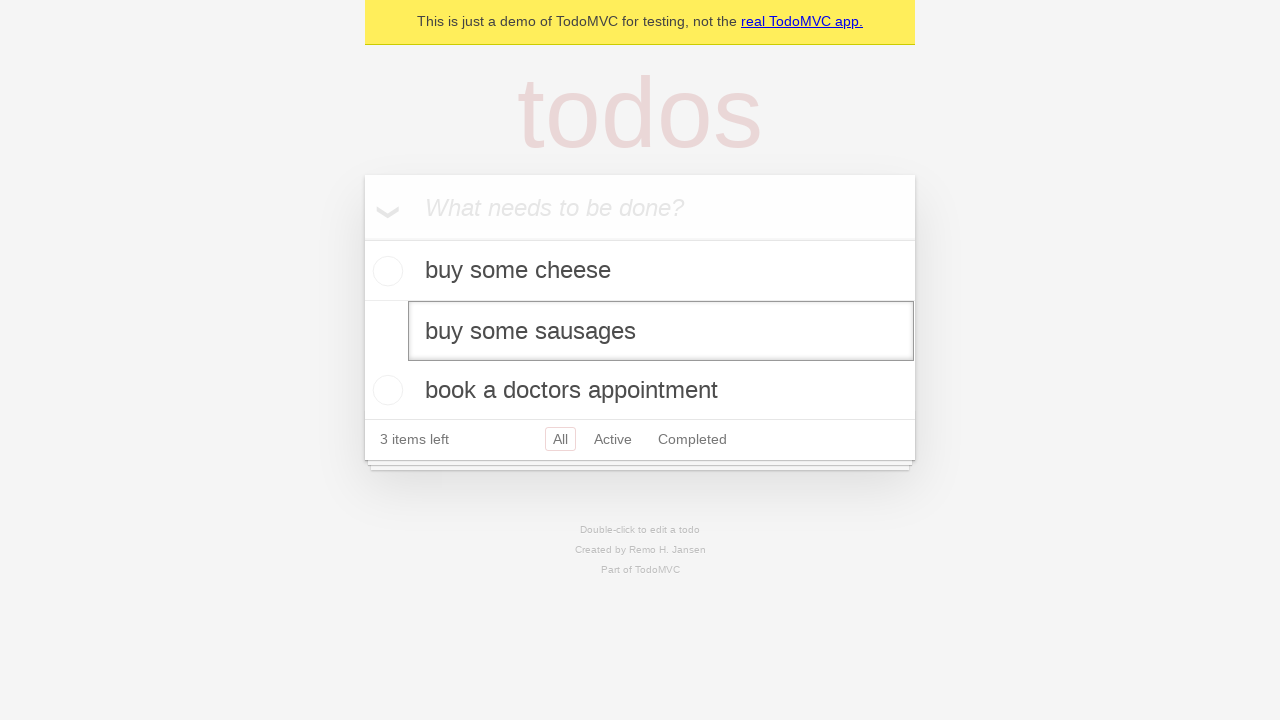

Pressed Enter to save edited todo text on .todo-list li >> nth=1 >> .edit
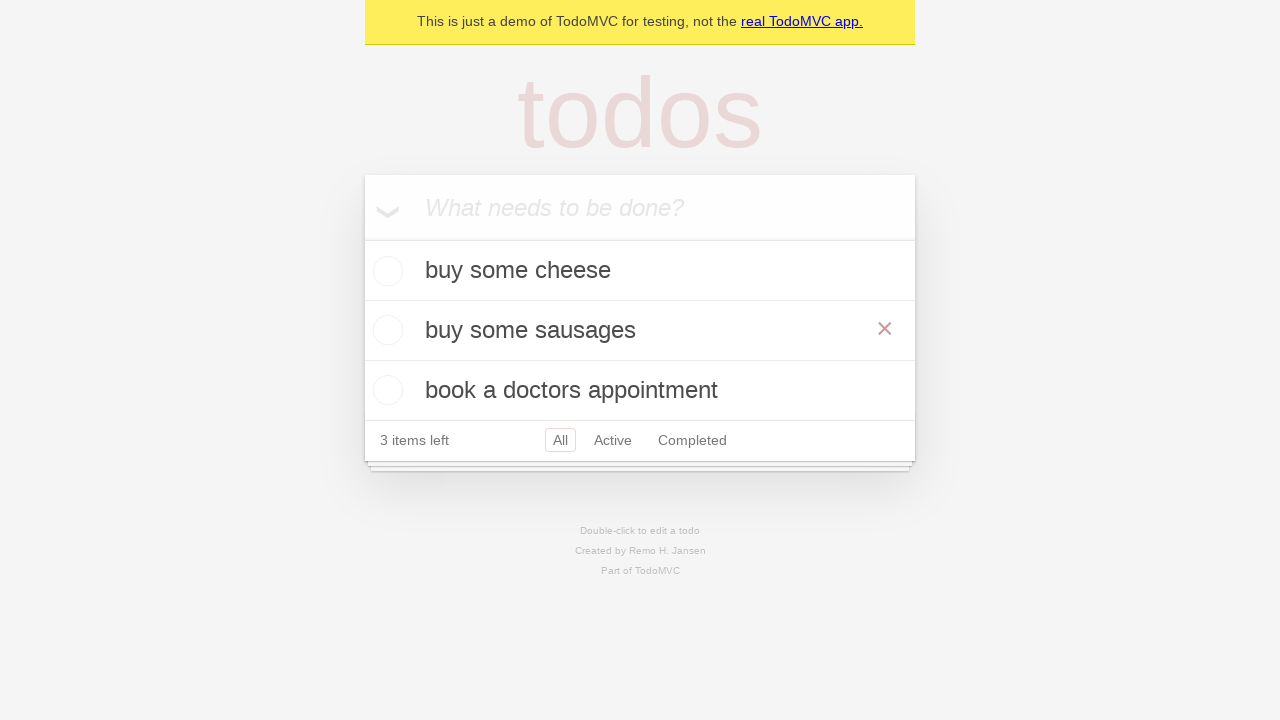

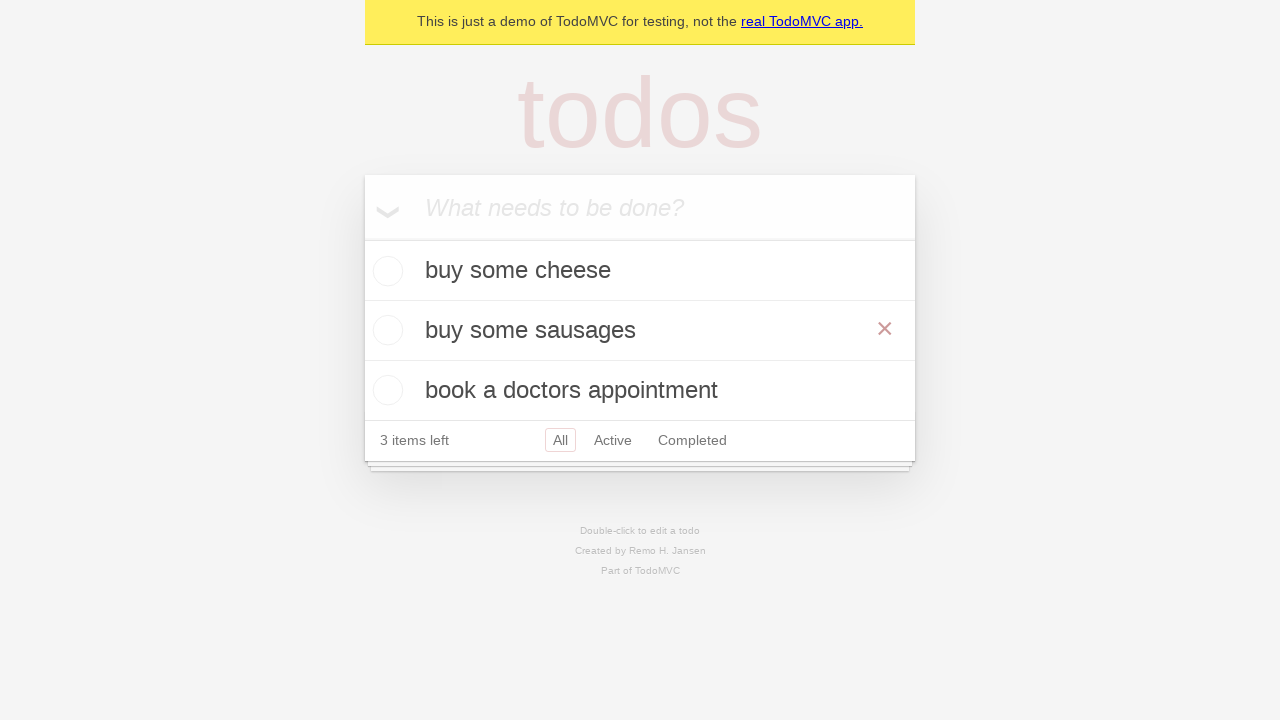